Tests the add/remove element functionality by clicking Add Element button, verifying Delete button appears, clicking Delete, and verifying the page heading remains visible

Starting URL: https://the-internet.herokuapp.com/add_remove_elements/

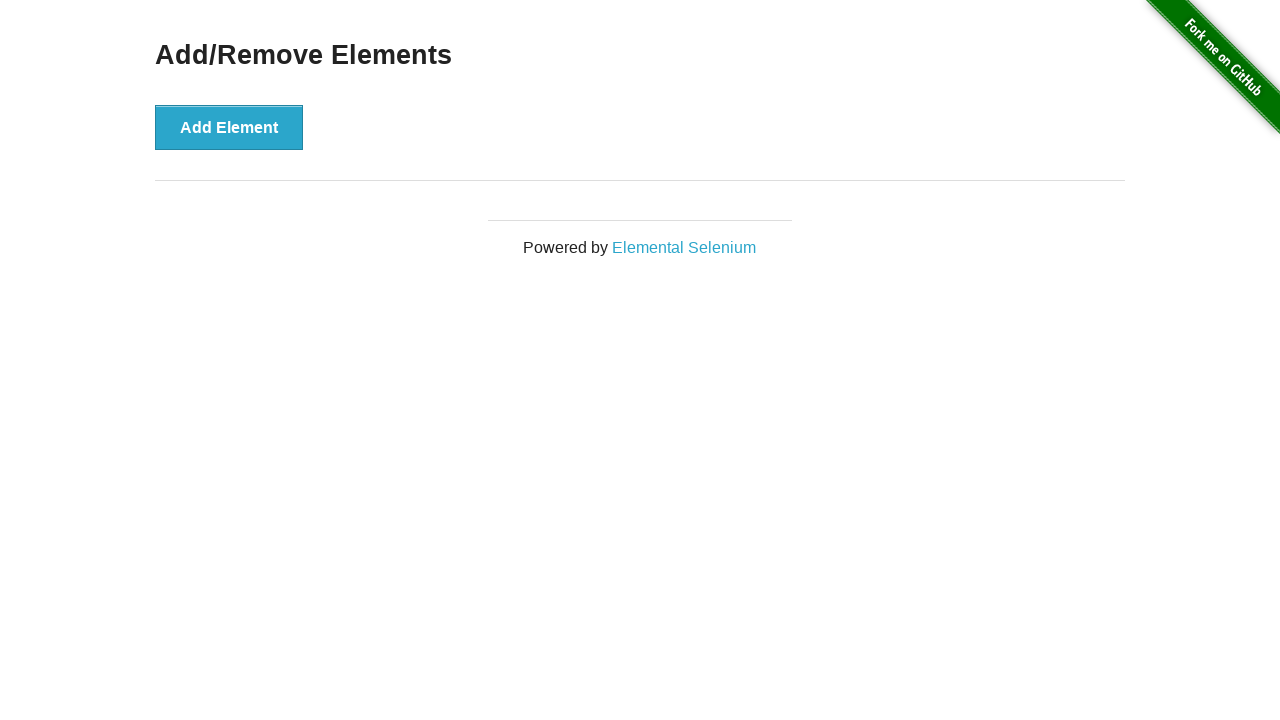

Clicked Add Element button at (229, 127) on text='Add Element'
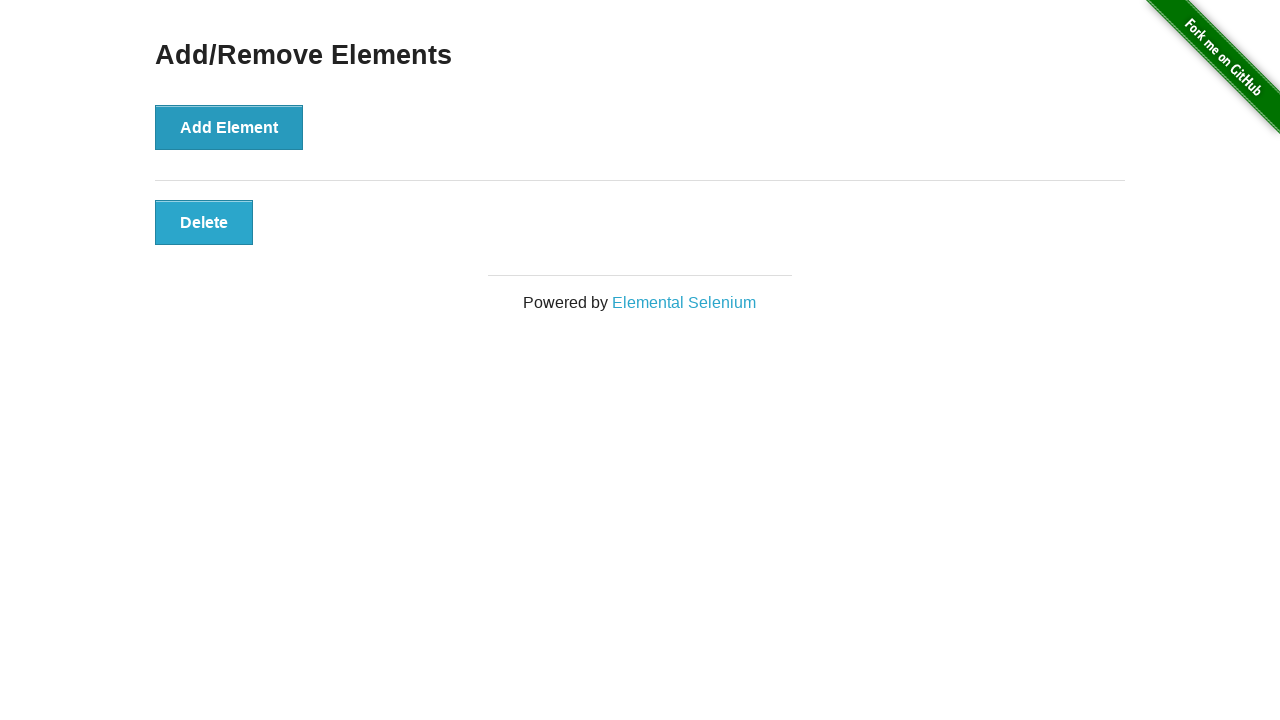

Located Delete button element
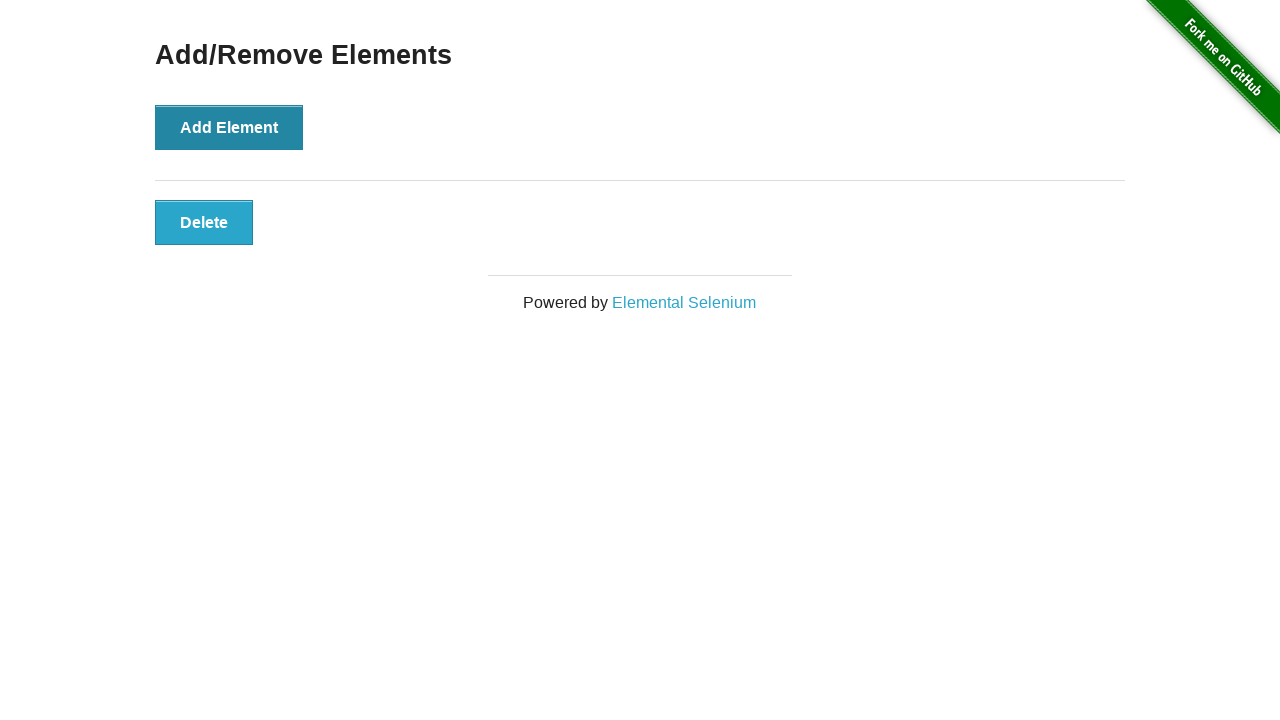

Verified Delete button is visible
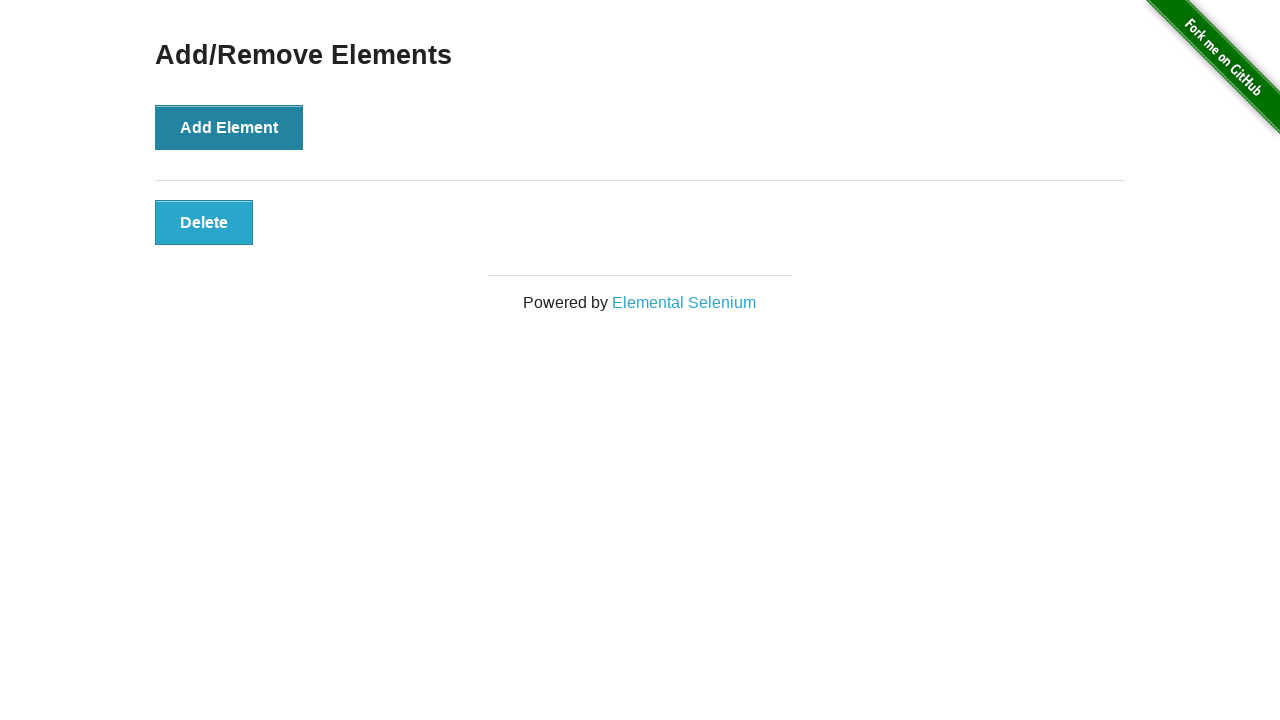

Clicked Delete button at (204, 222) on button:has-text('Delete')
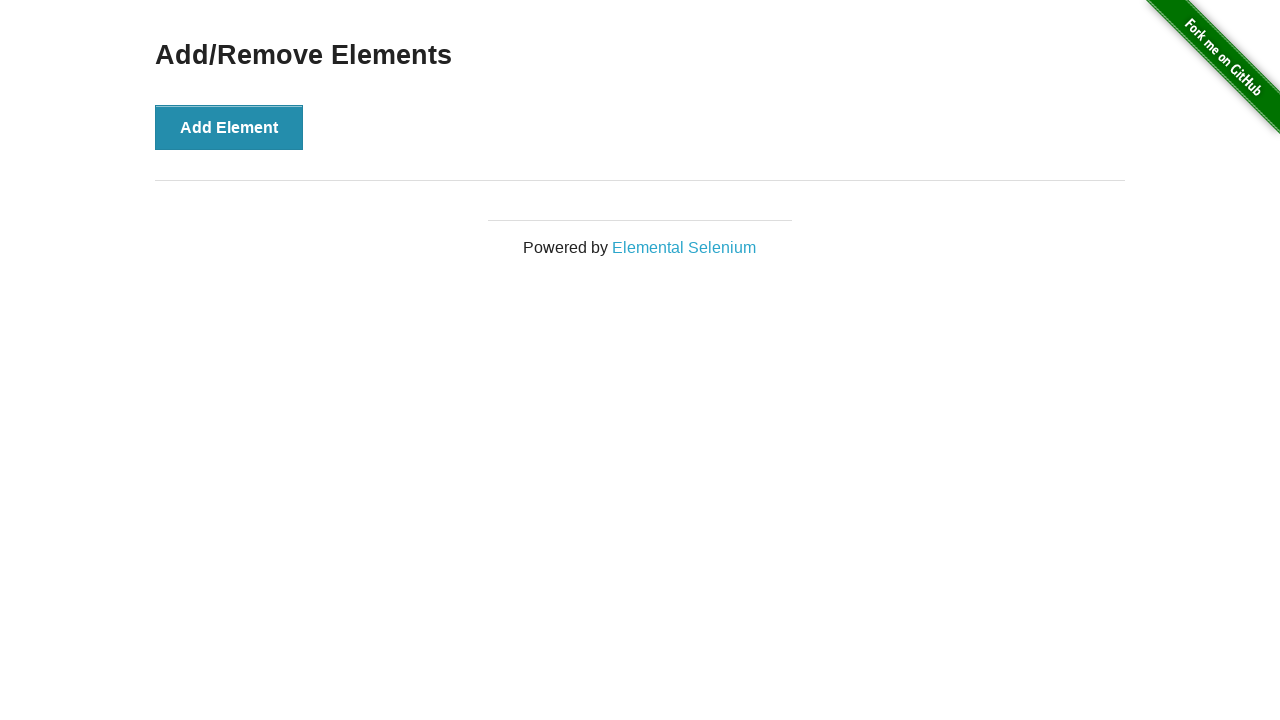

Located Add/Remove Elements heading
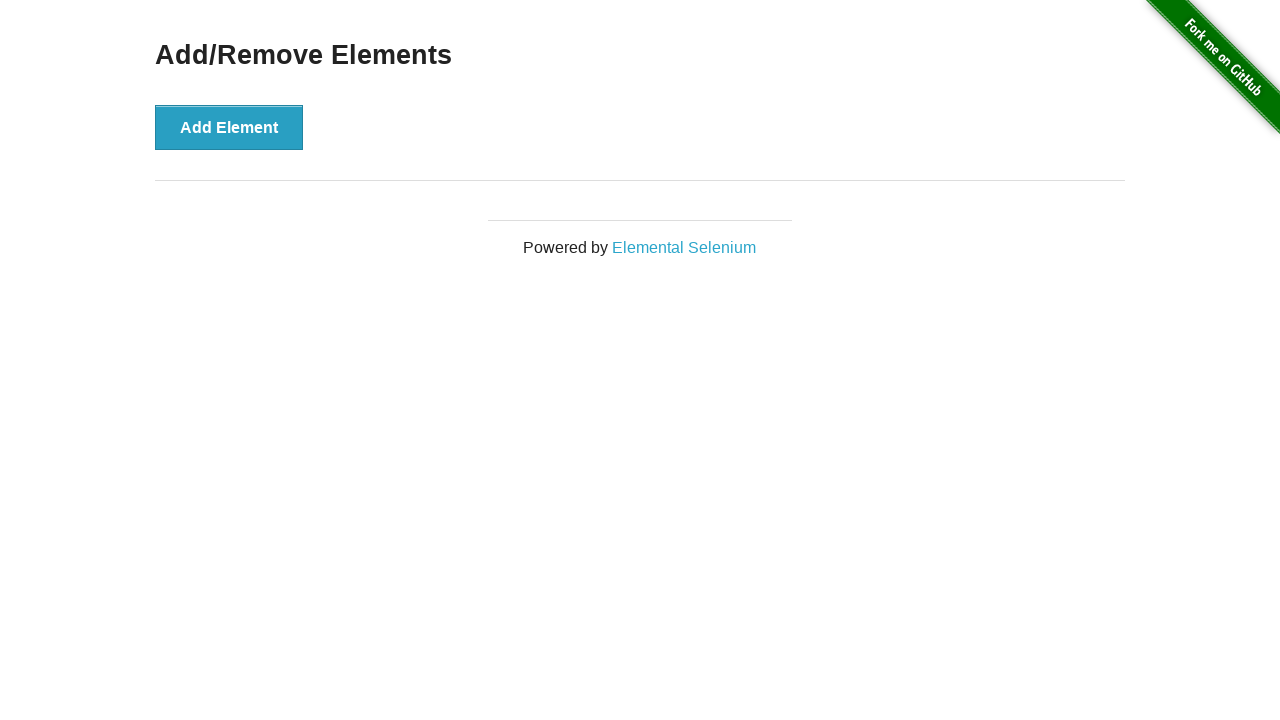

Verified Add/Remove Elements heading remains visible after delete
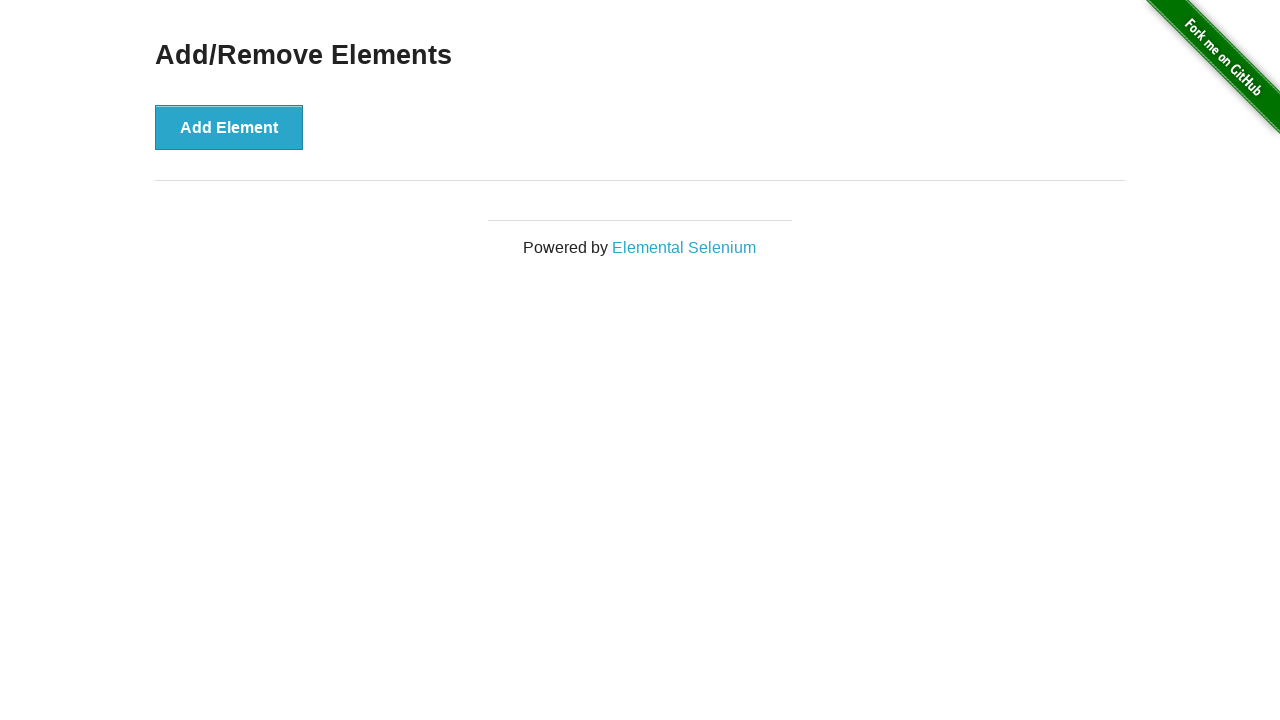

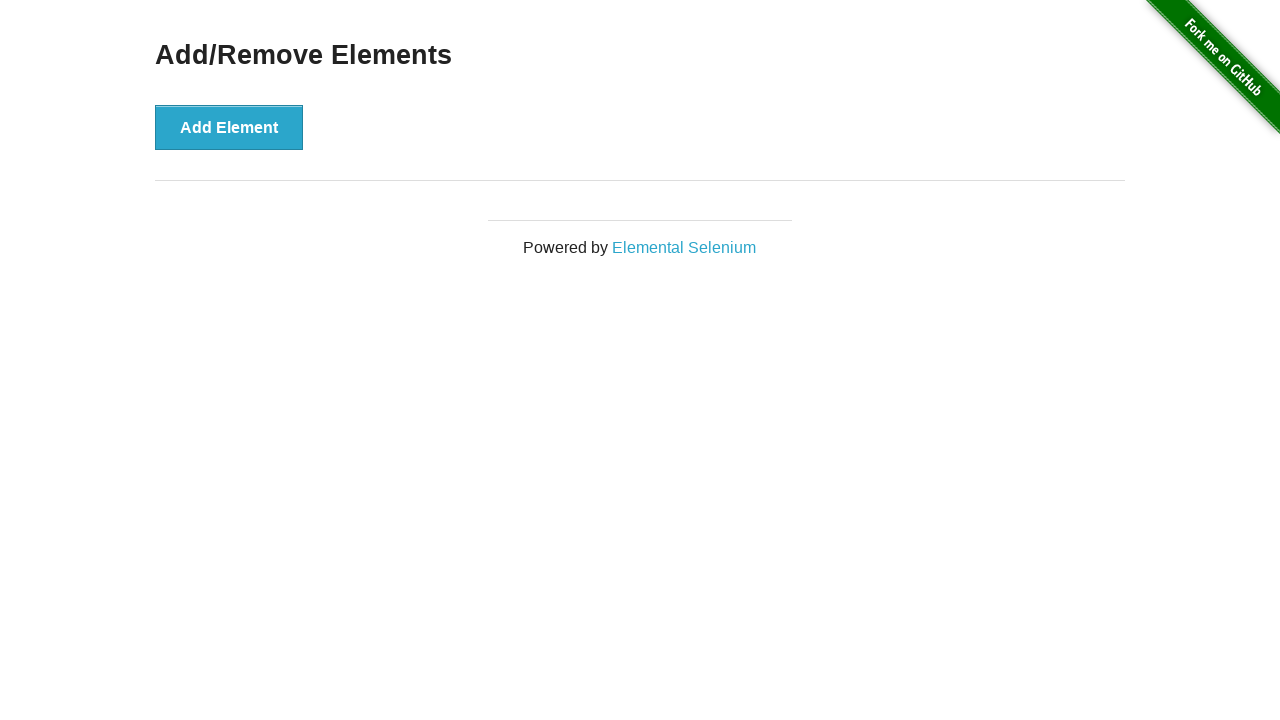